Tests hover functionality by hovering over the first avatar on the page and verifying that the caption/additional information becomes visible.

Starting URL: http://the-internet.herokuapp.com/hovers

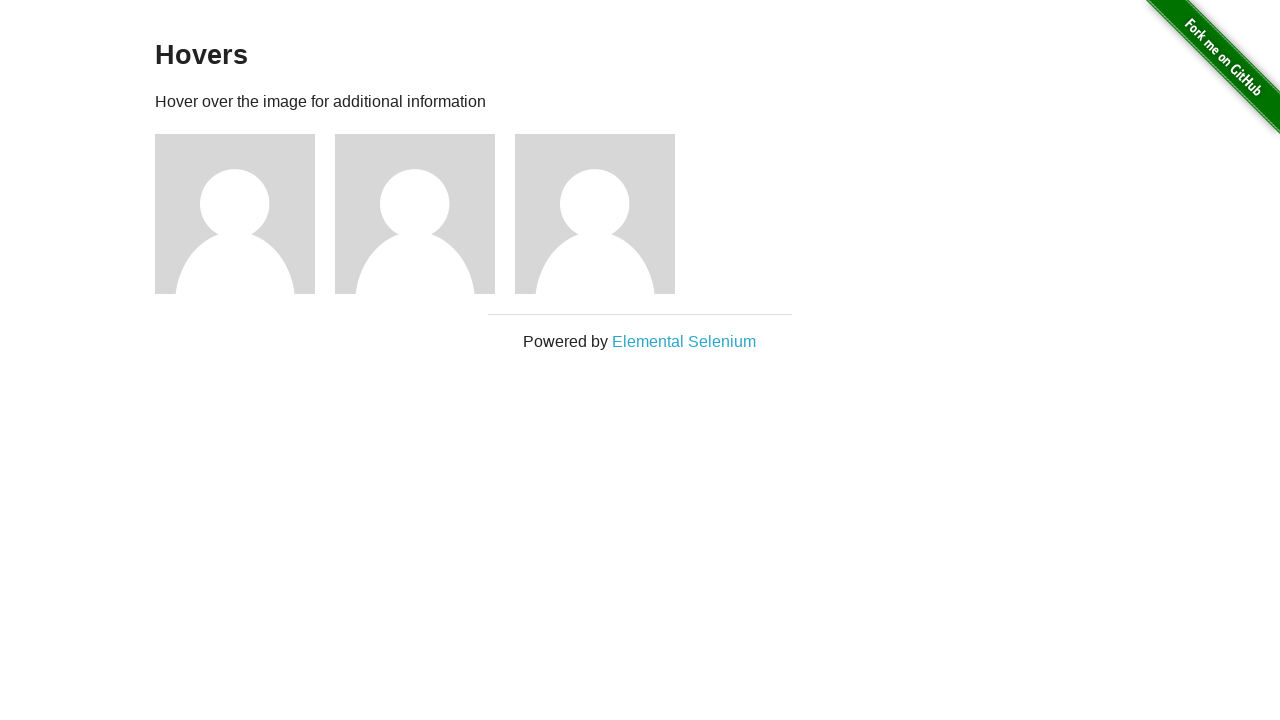

Located the first avatar figure element
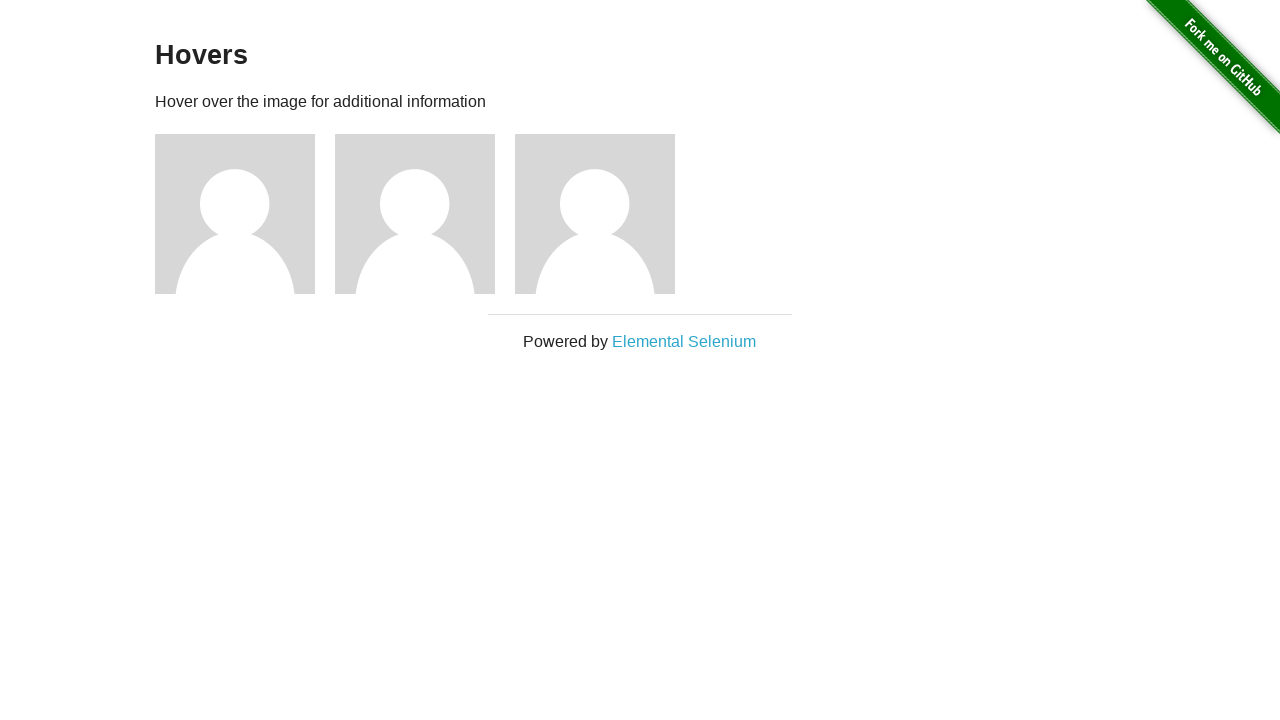

Hovered over the first avatar to trigger hover effect at (245, 214) on .figure >> nth=0
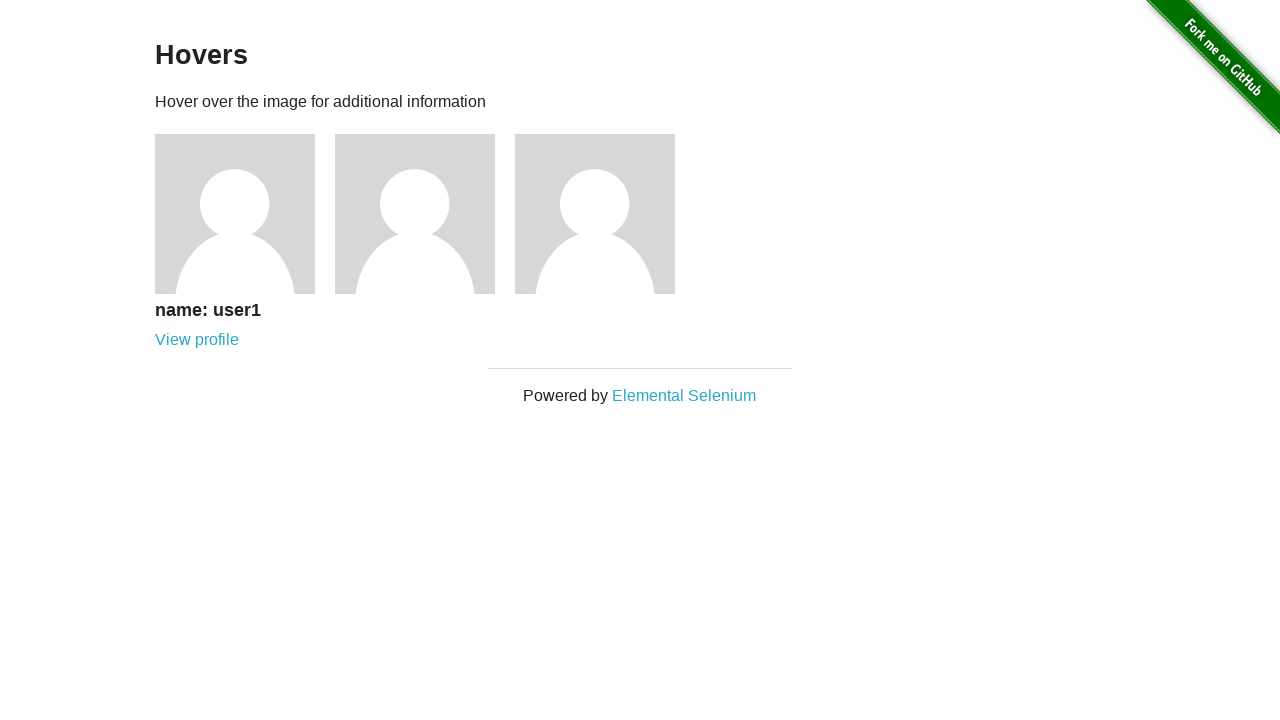

Caption became visible after hovering
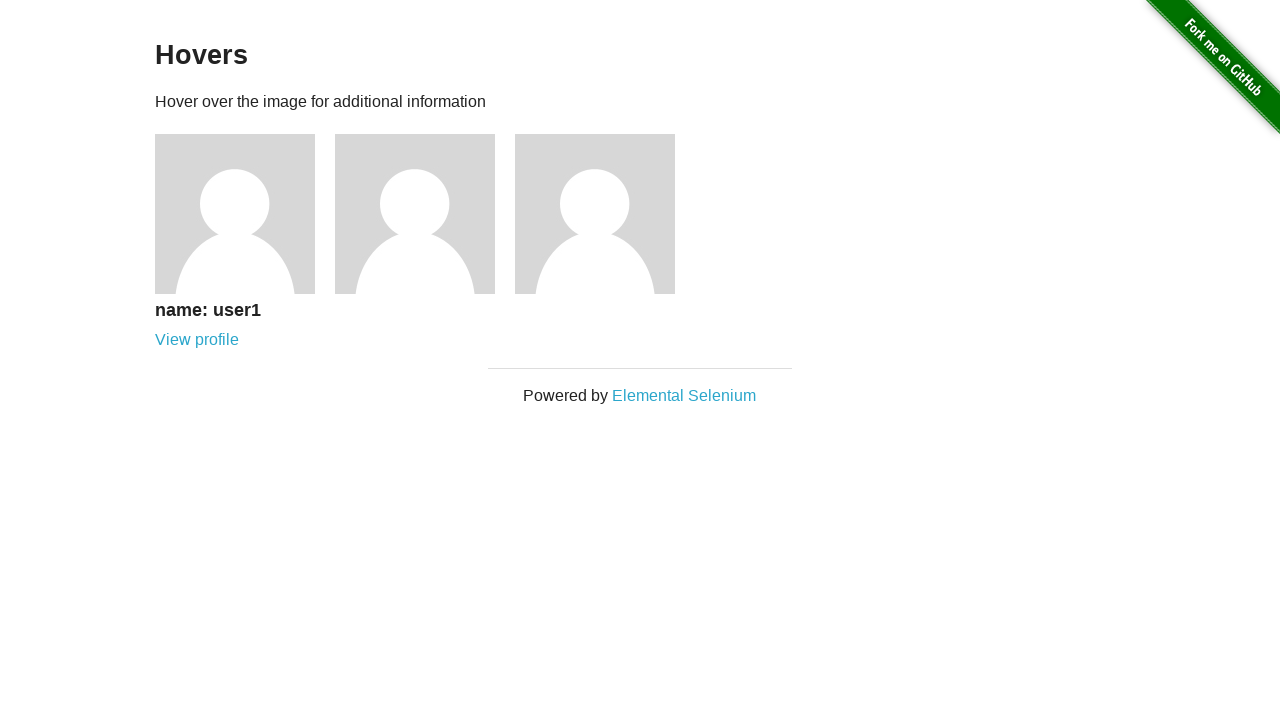

Verified that the caption is visible
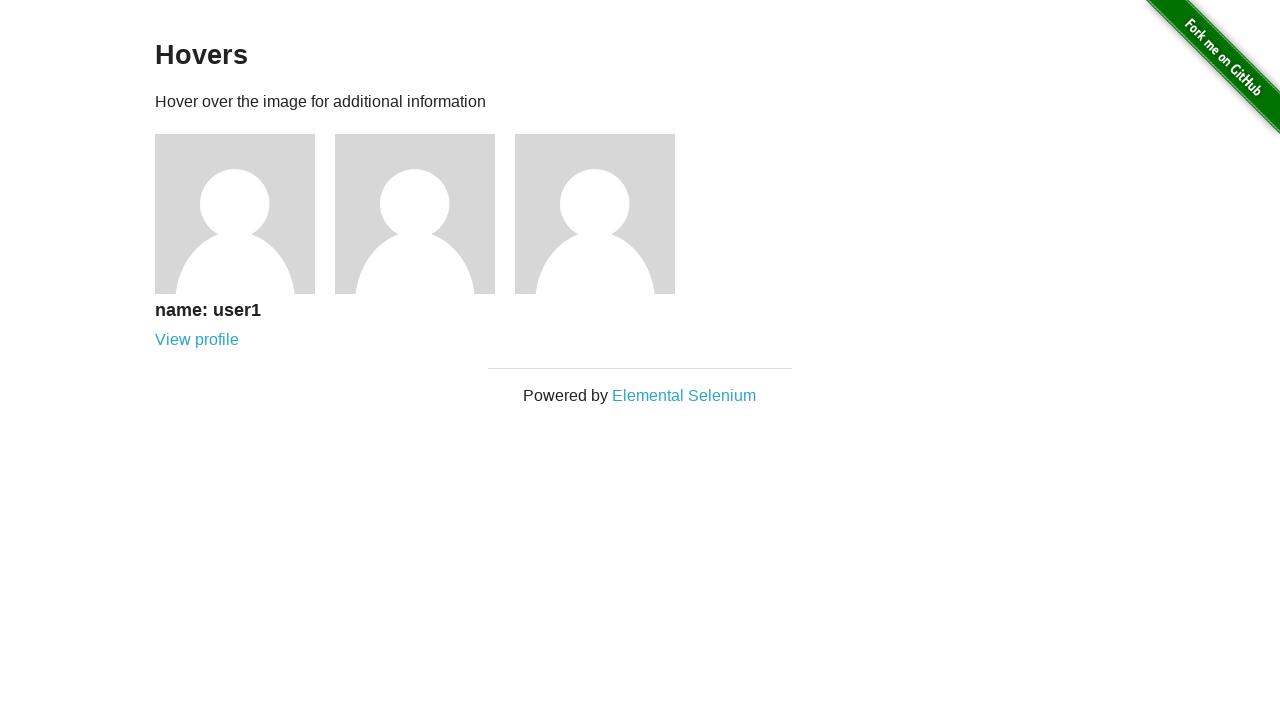

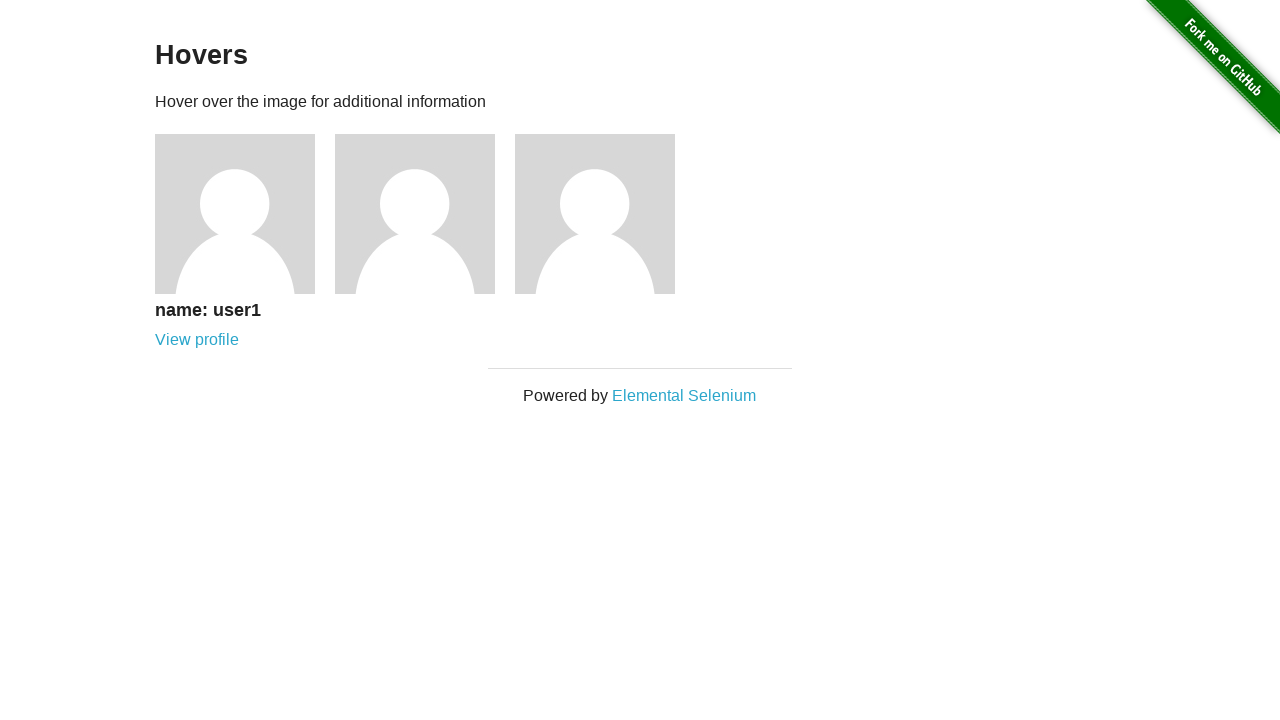